Tests disappearing elements by reloading the page multiple times and checking if the Gallery link appears and disappears

Starting URL: https://the-internet.herokuapp.com/

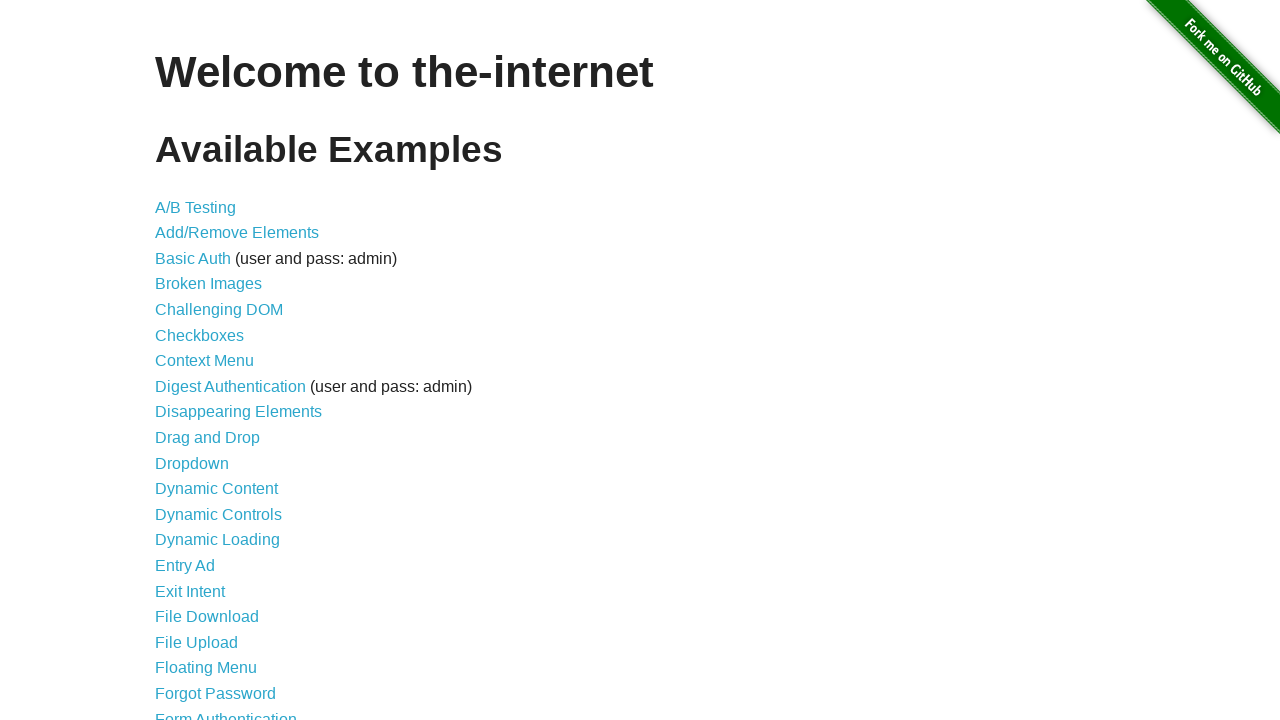

Clicked on 'Disappearing Elements' link at (238, 412) on internal:role=link[name="Disappearing Elements"i]
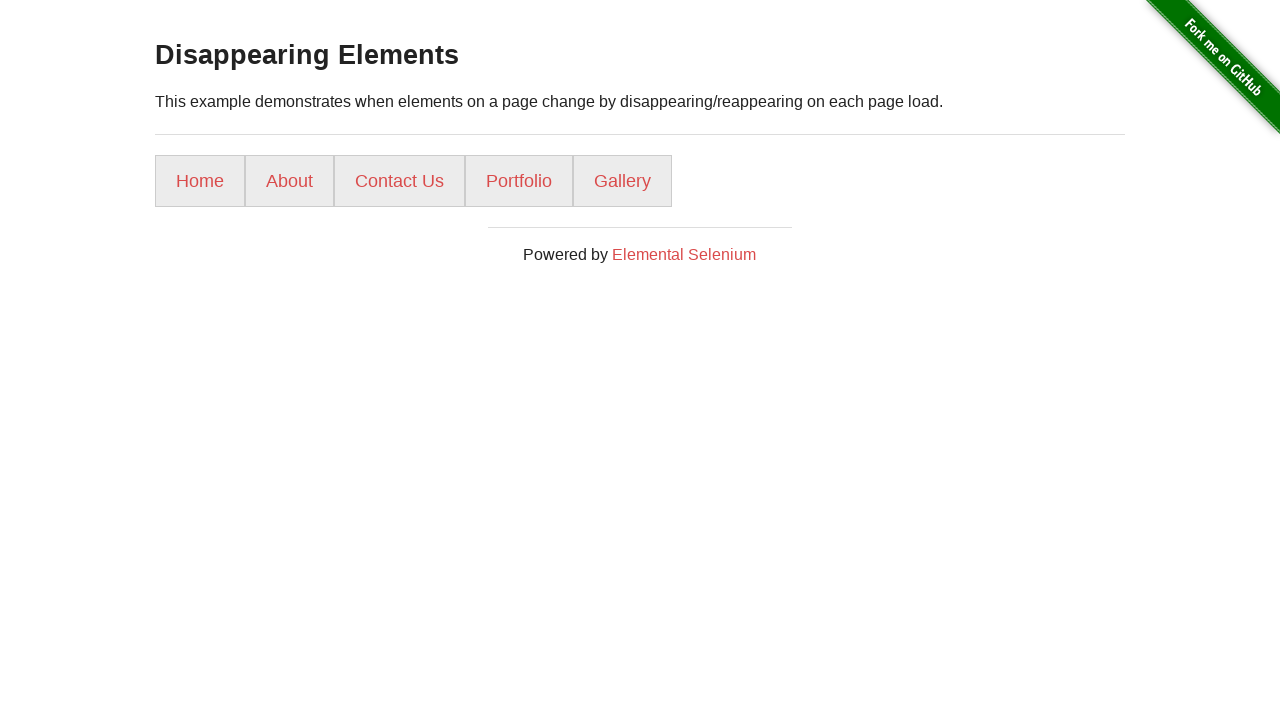

Checked Gallery link visibility (iteration 1)
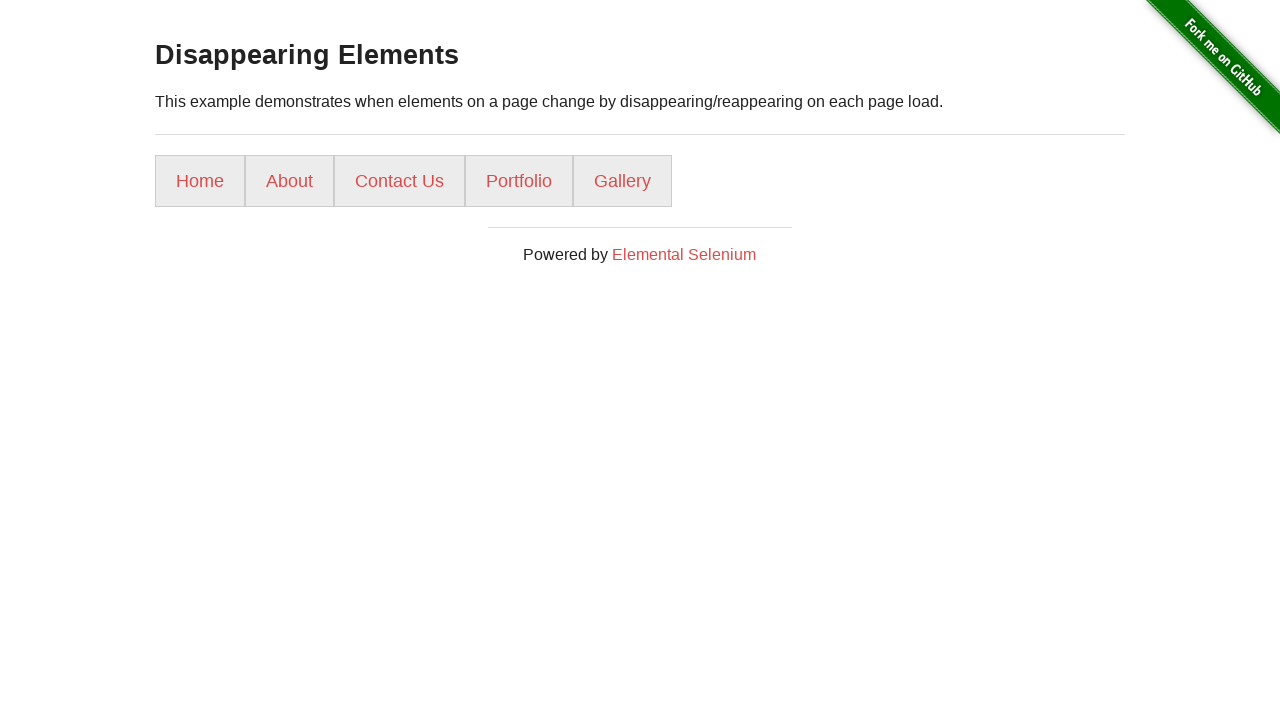

Reloaded page (iteration 1)
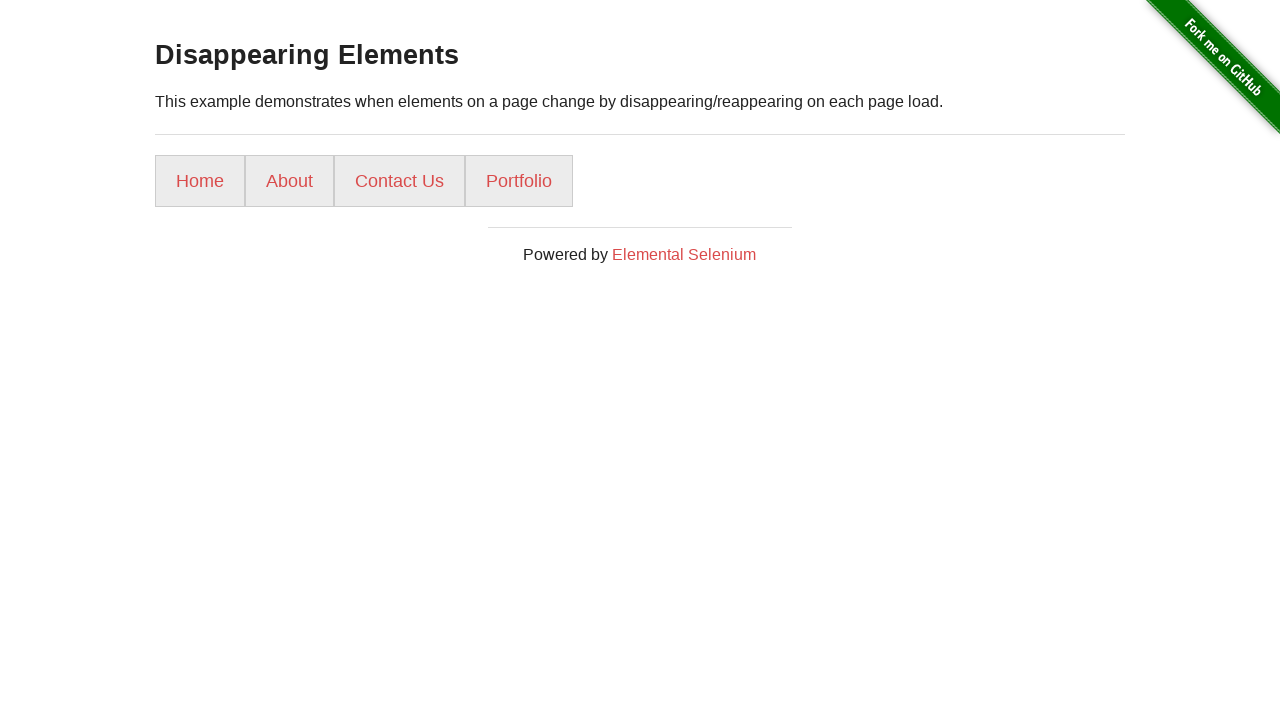

Checked Gallery link visibility (iteration 2)
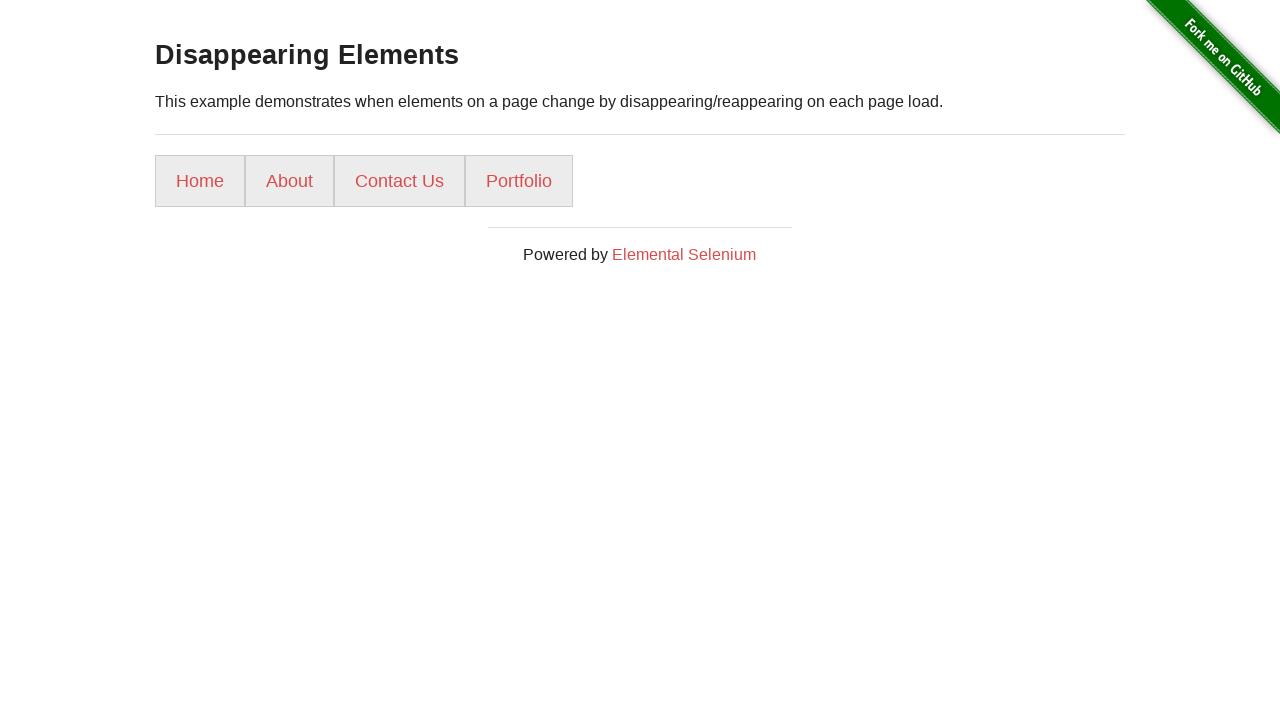

Assertion passed: Gallery link appeared 1 times and disappeared 1 times
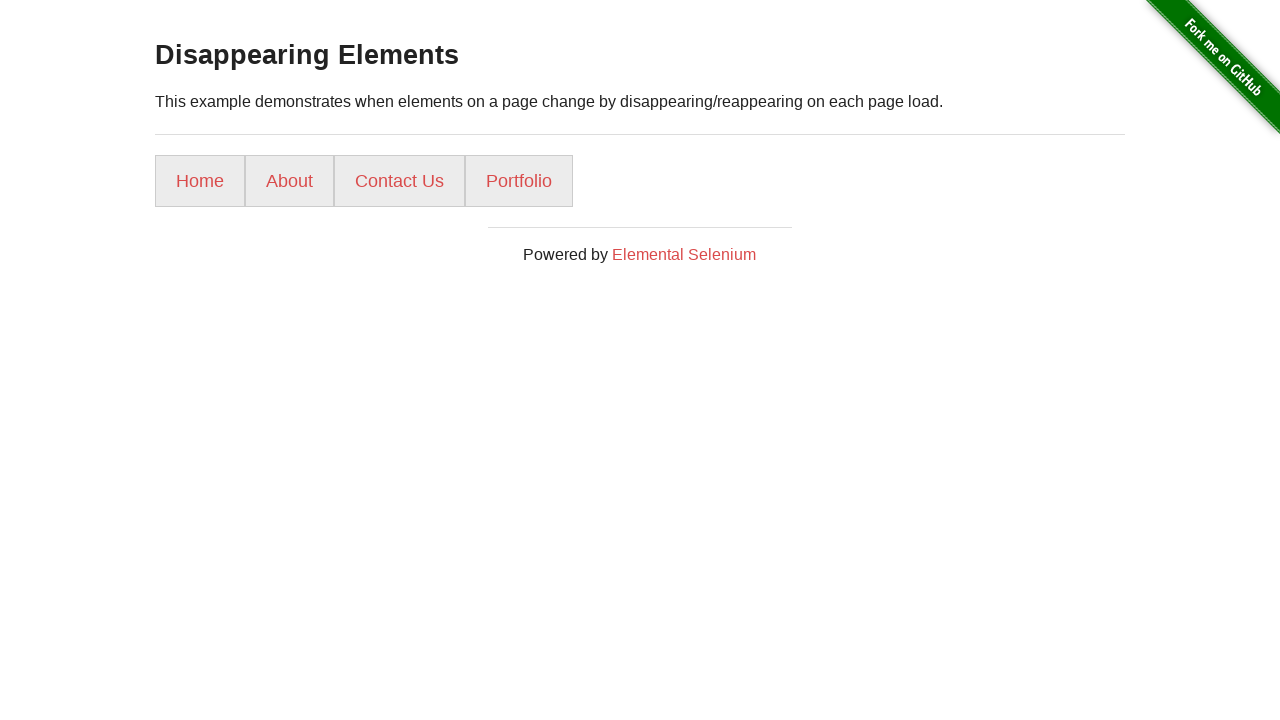

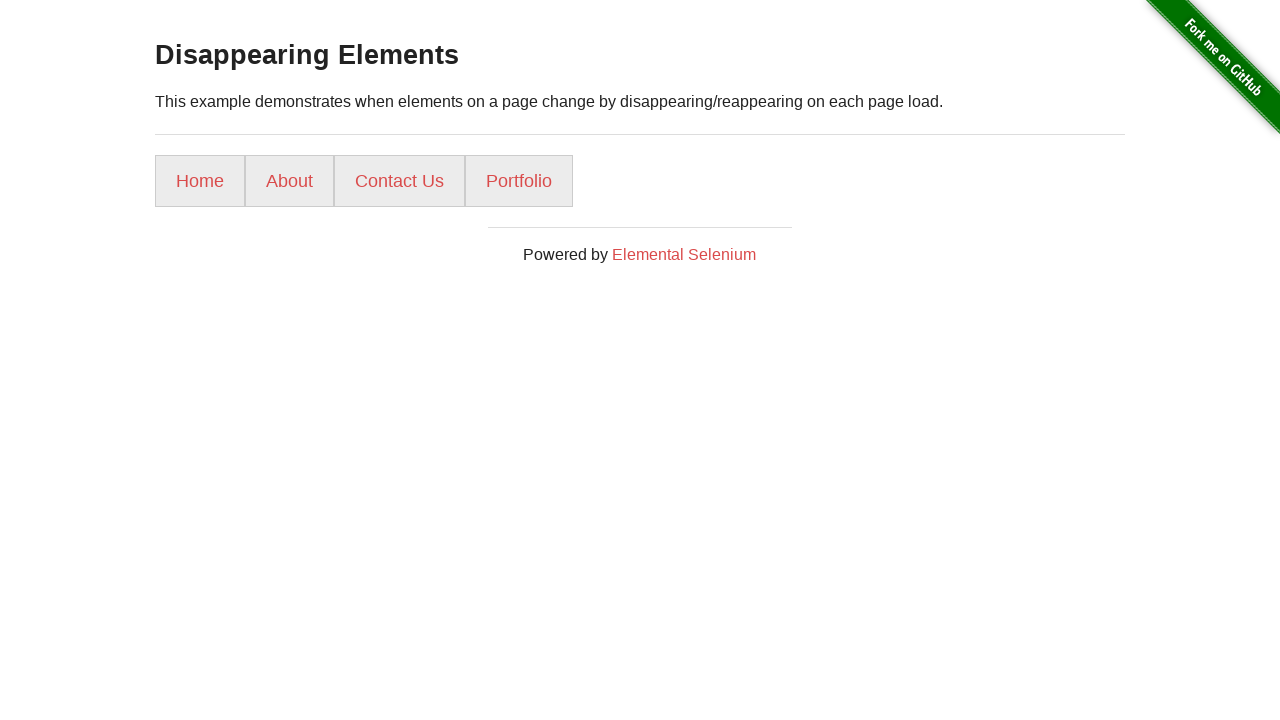